Navigates to a hotel website and clicks on the order/booking button to open the reservation window

Starting URL: https://hotelh34.com/

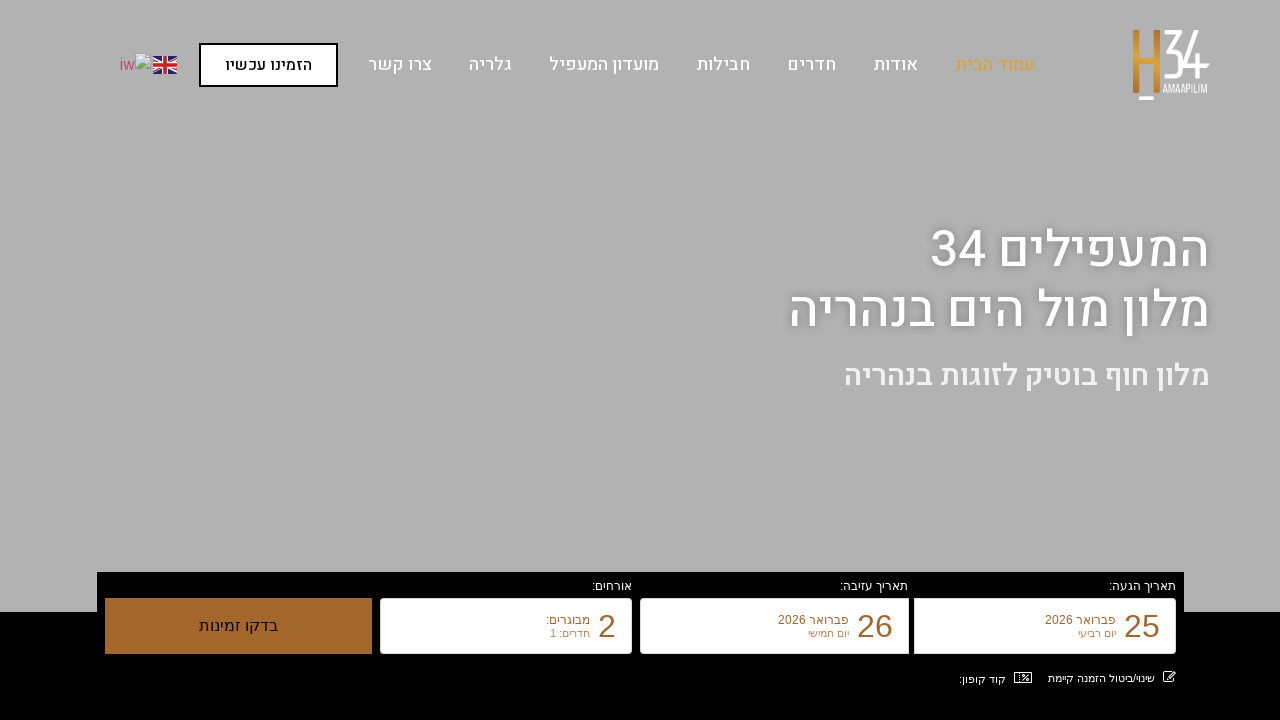

Navigated to hotel website at https://hotelh34.com/
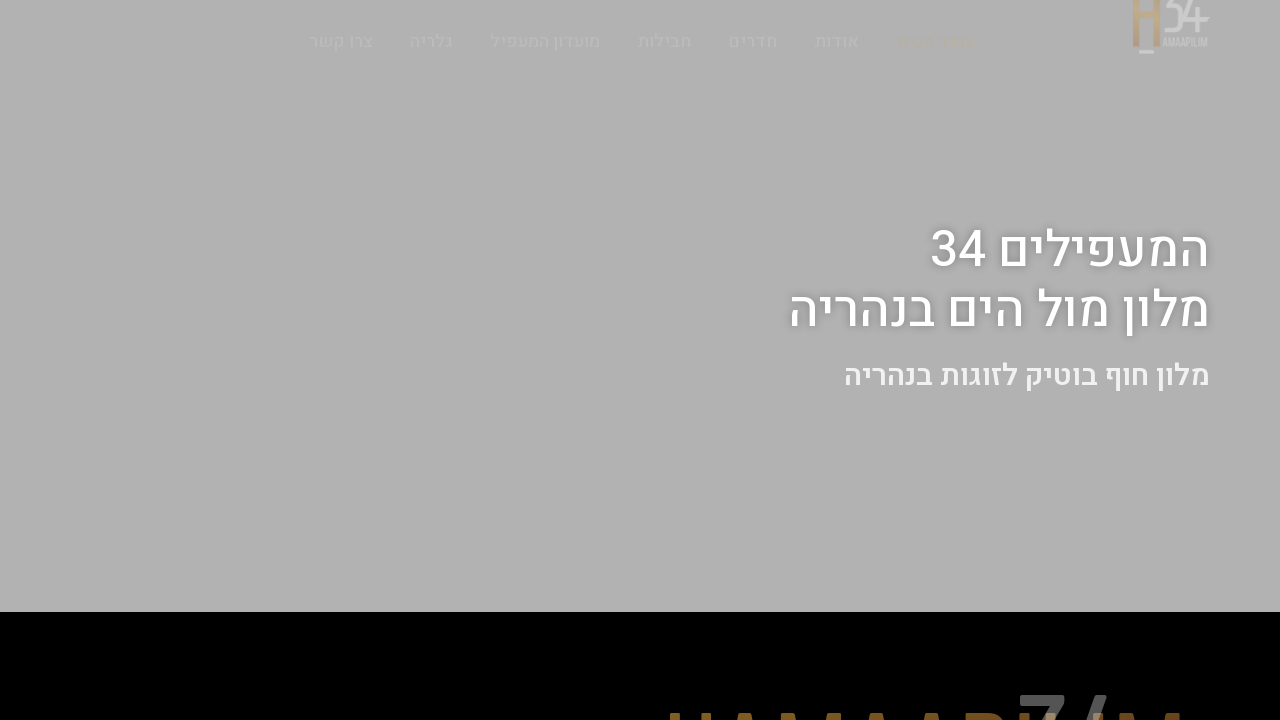

Clicked on 'Order now' button at (210, 65) on a:has-text('הזמינו עכשיו')
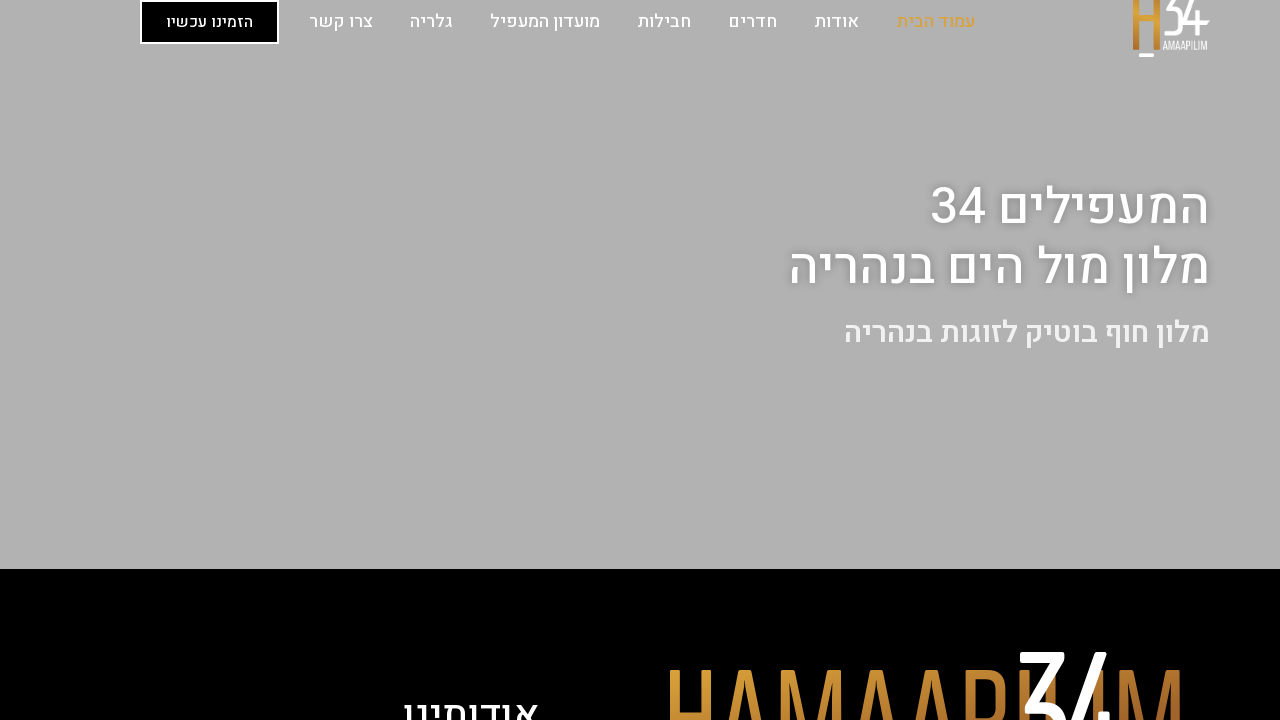

Clicked order button to open reservation window at (269, 23) on a:has-text('הזמינו עכשיו')
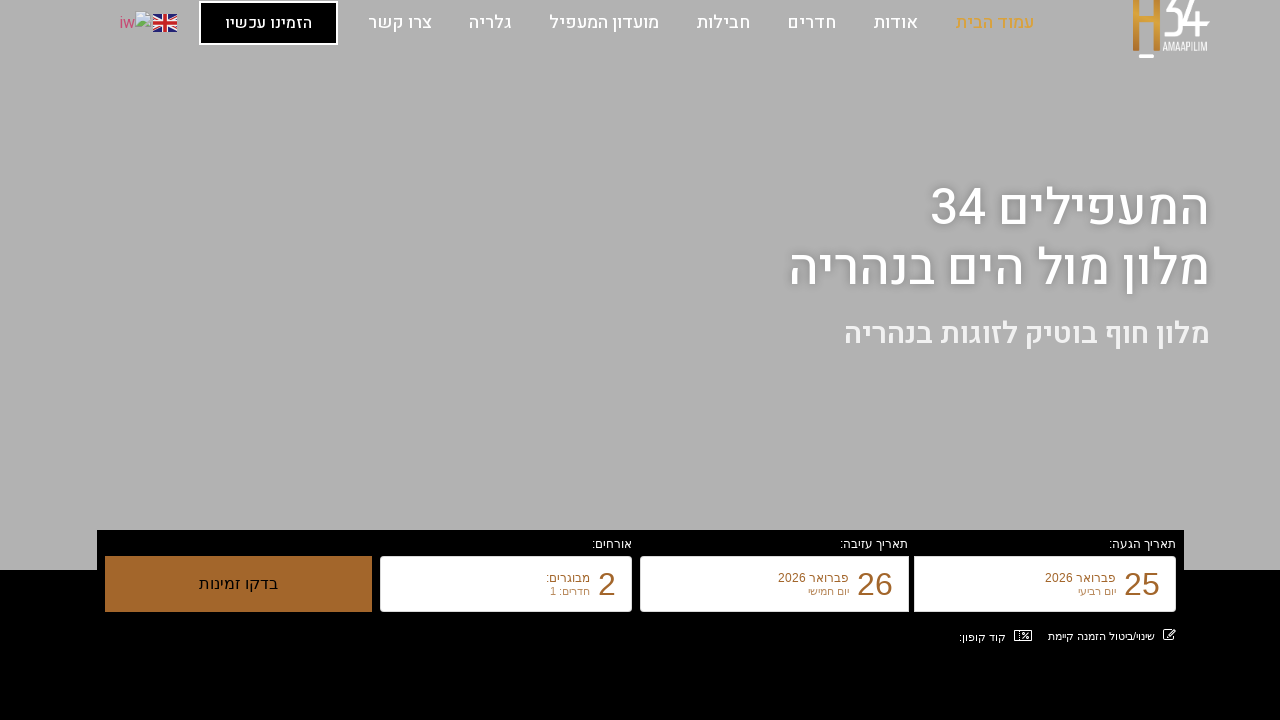

New reservation window tab opened
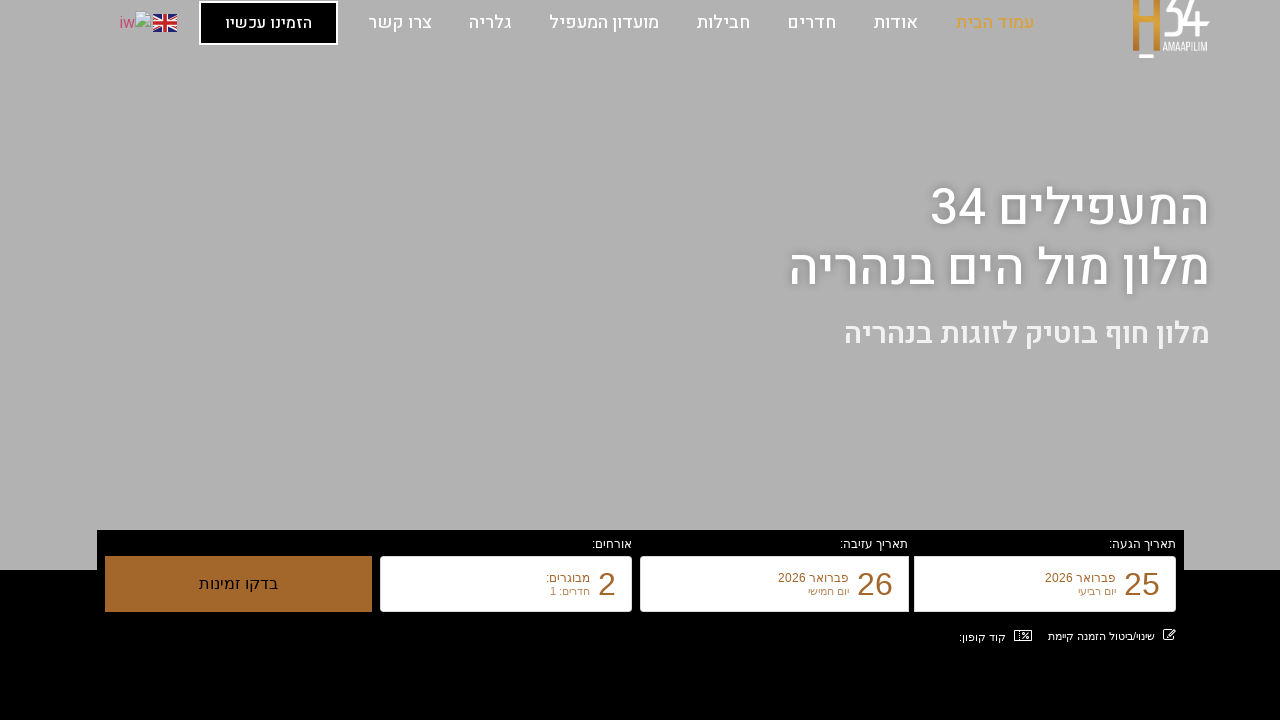

Reservation window page loaded completely
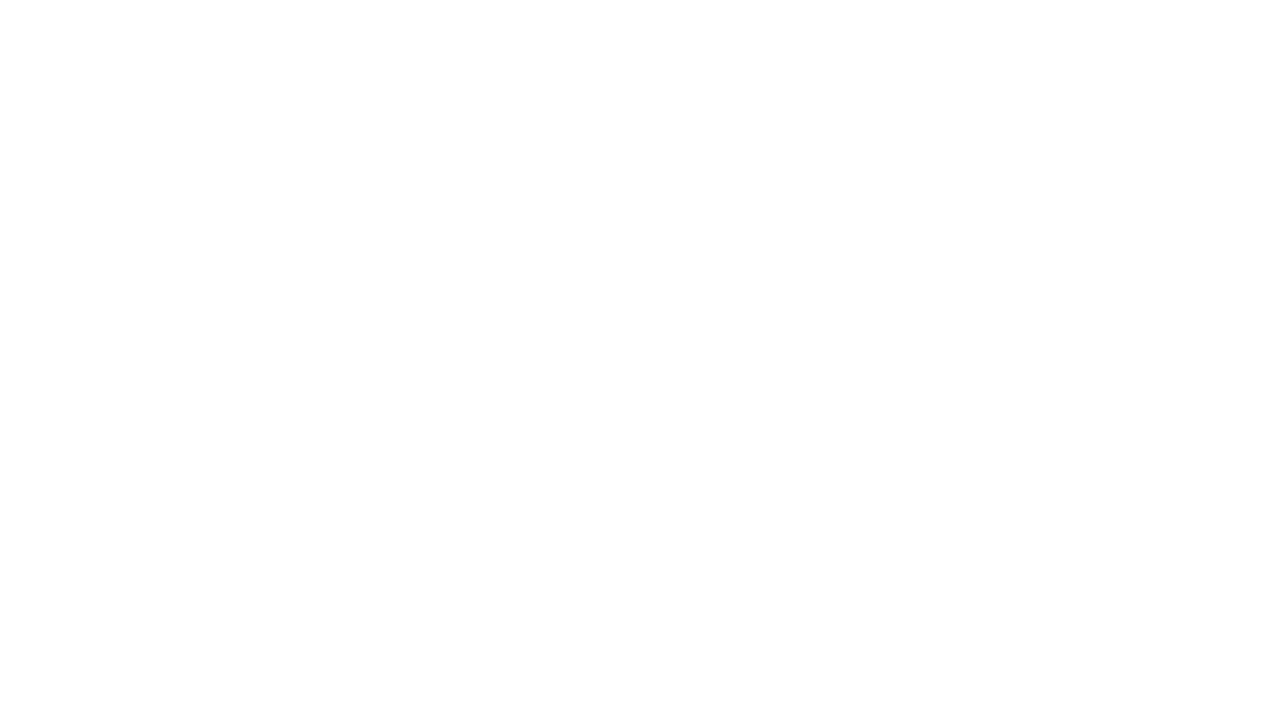

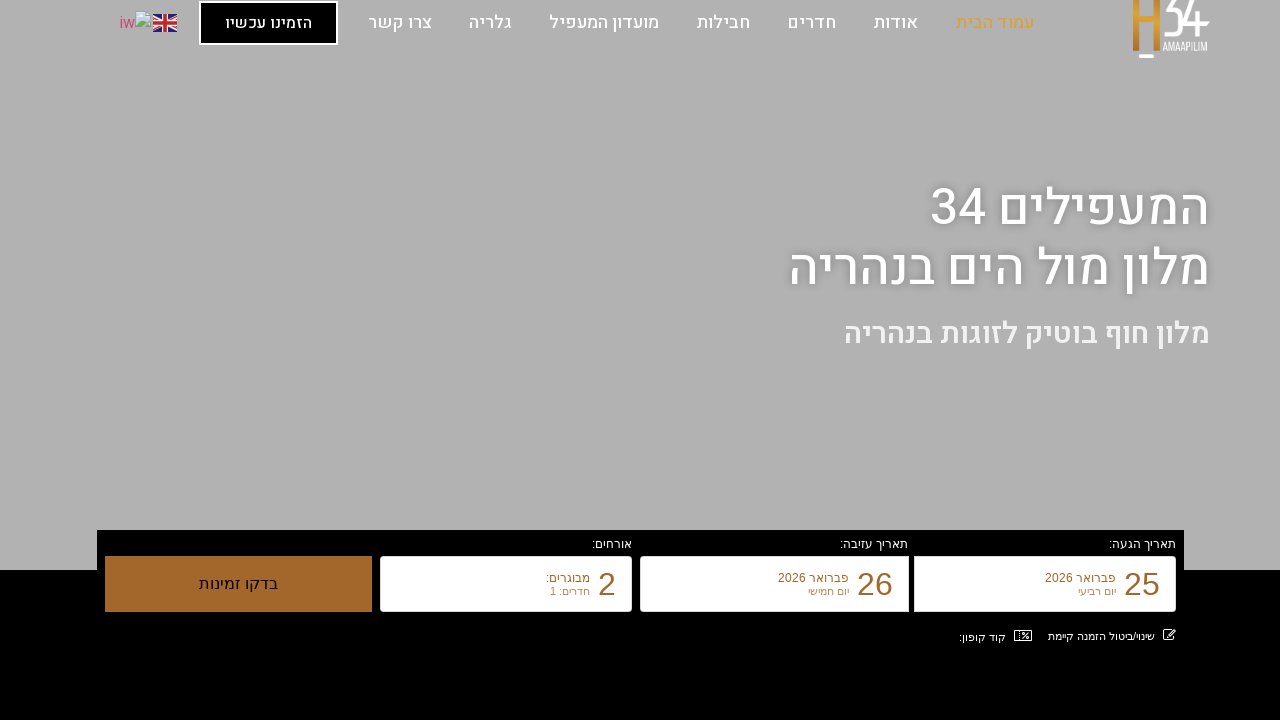